Tests drag and drop functionality by dragging an element from source to target location

Starting URL: https://demoqa.com/droppable/

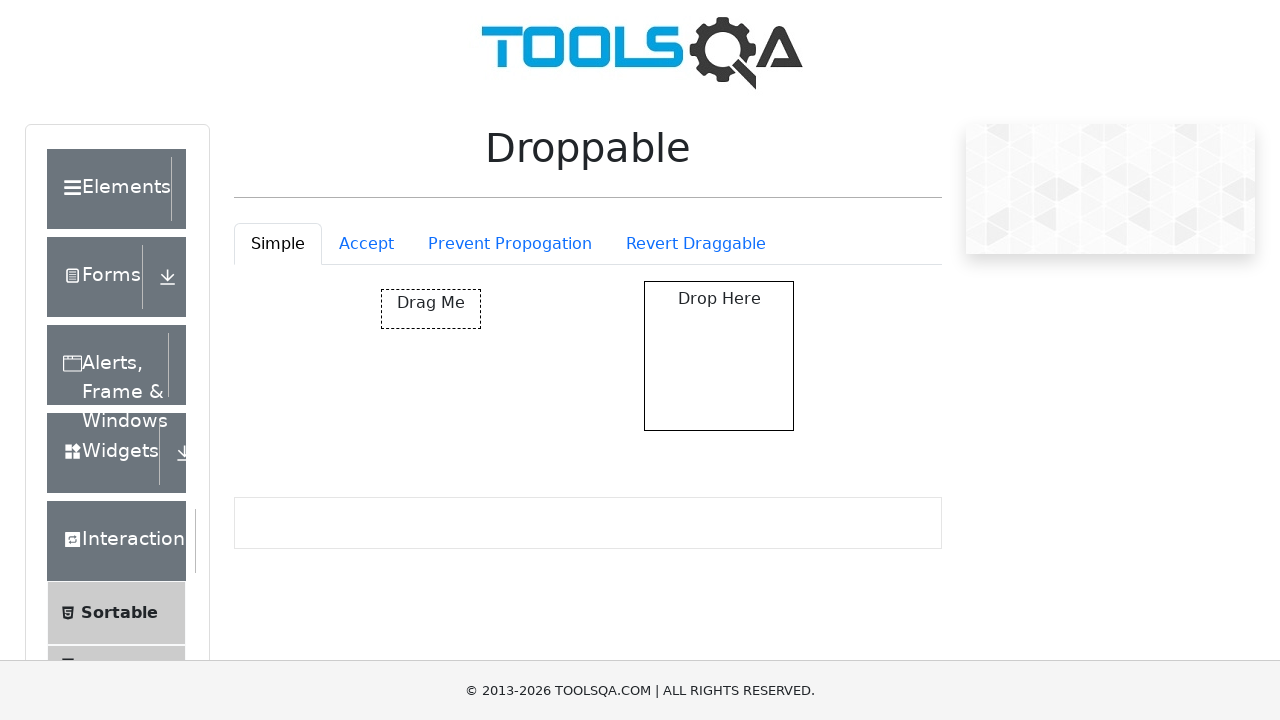

Navigated to droppable test page
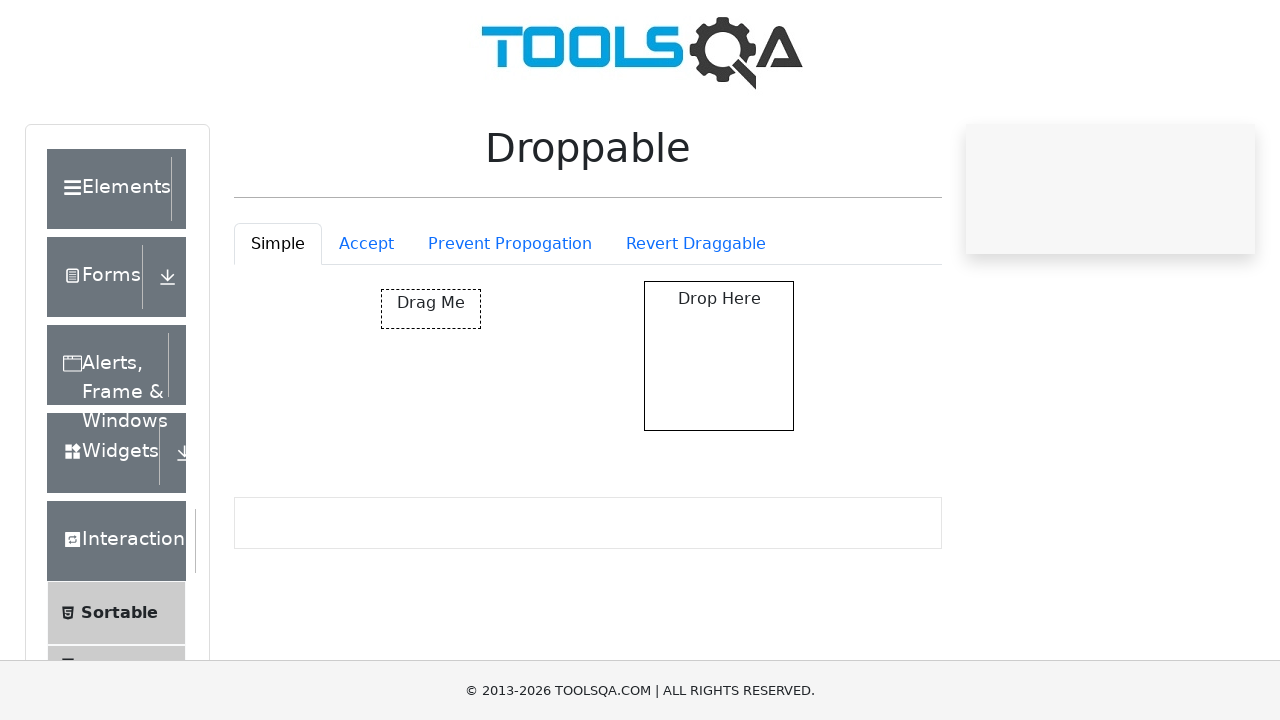

Dragged element from source to target location at (719, 356)
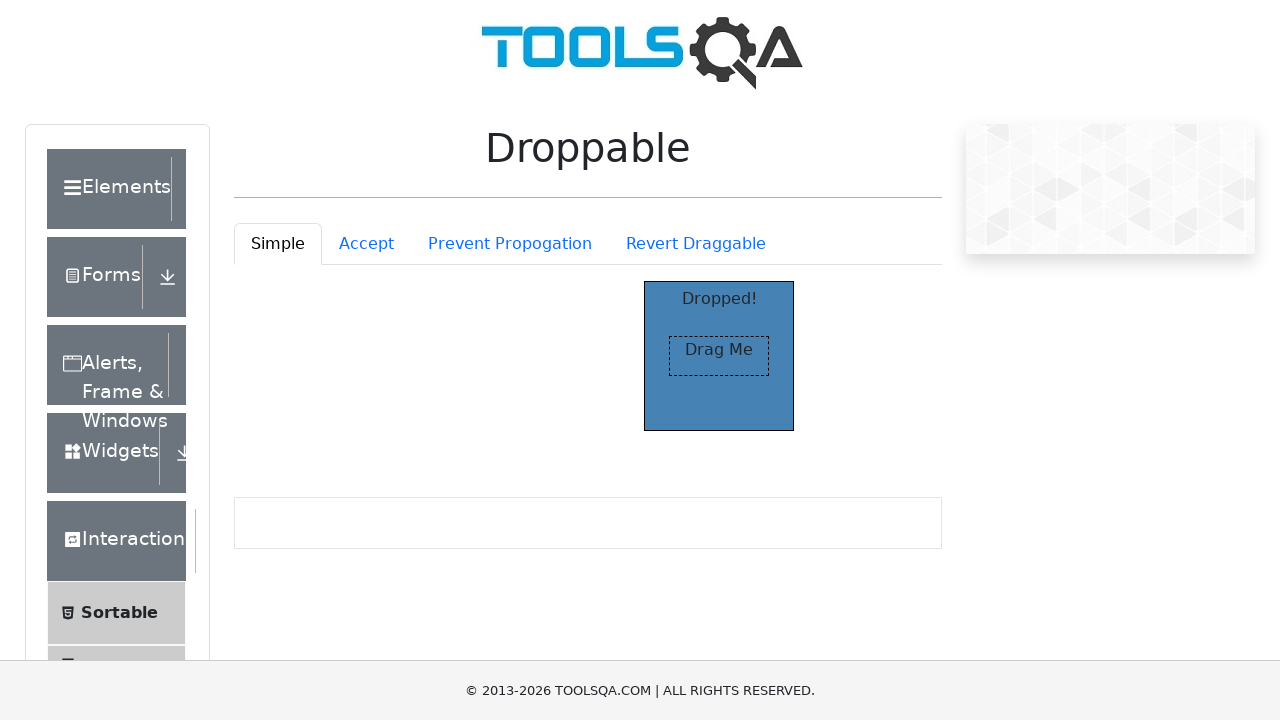

Verified drop was successful - target element is now visible
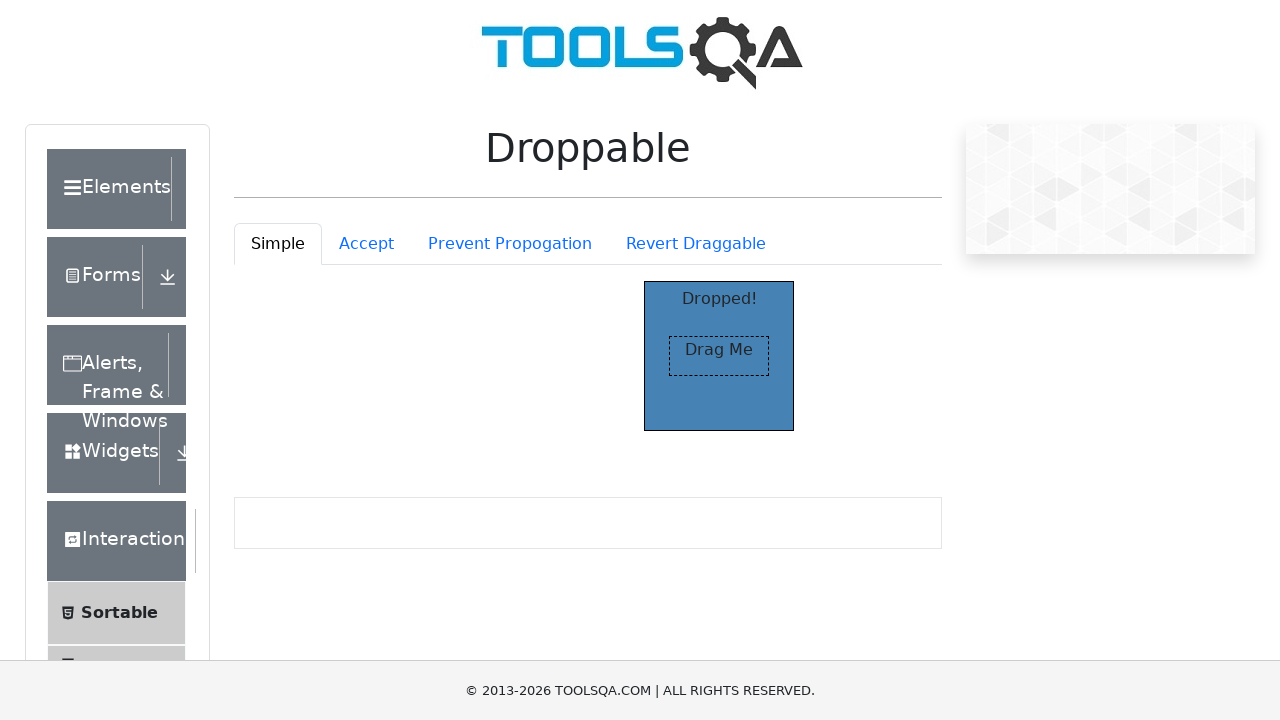

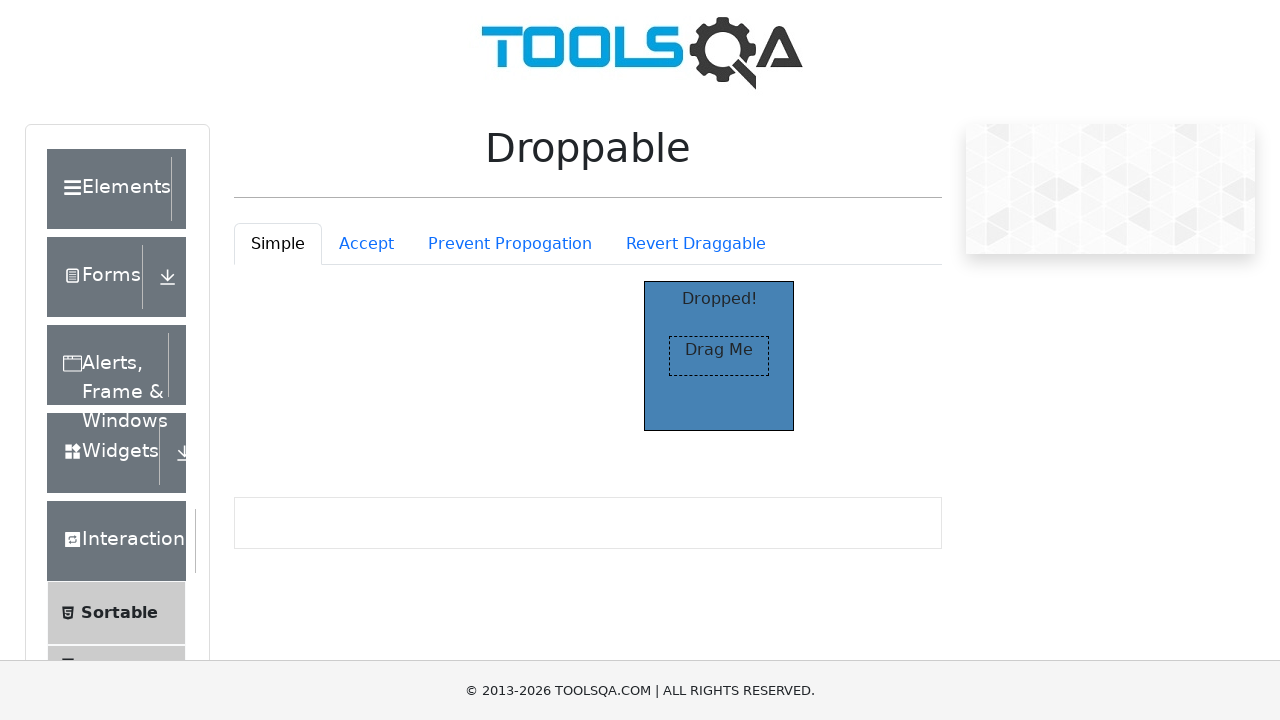